Tests window handling functionality by clicking a link that opens a new window and switching between windows to read content

Starting URL: https://the-internet.herokuapp.com

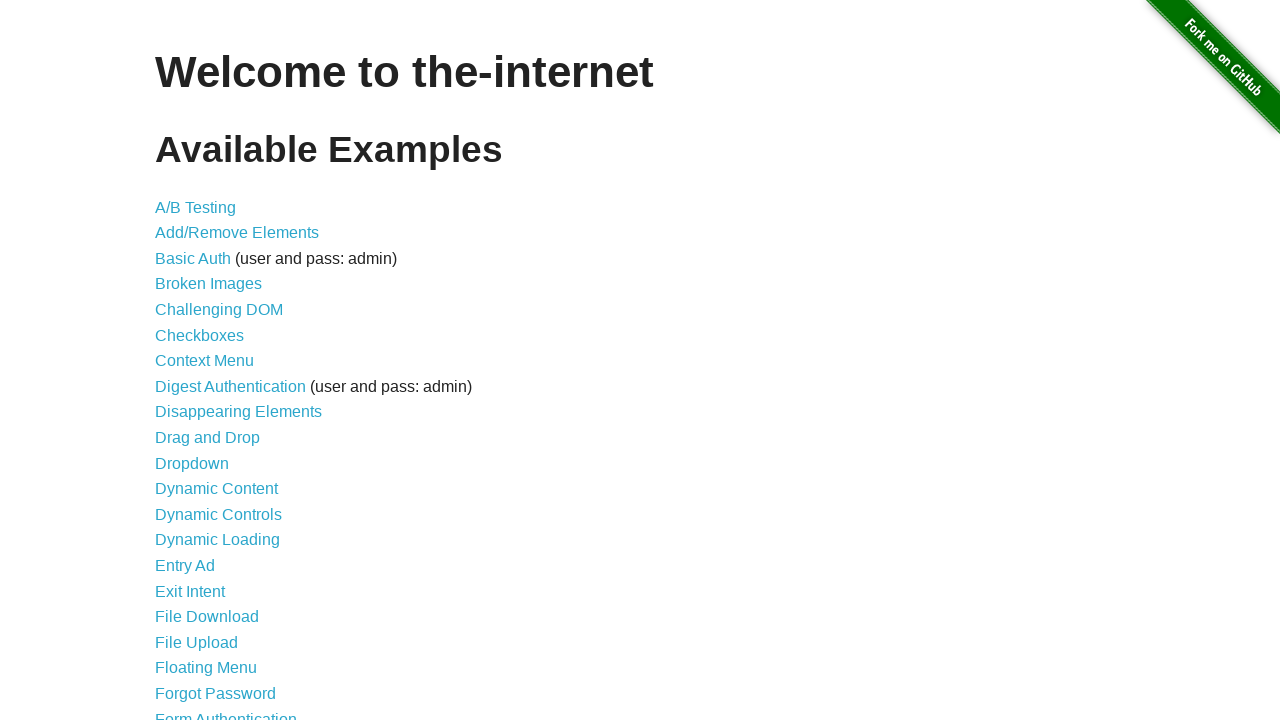

Clicked on Multiple Windows link at (218, 369) on text=Multiple Windows
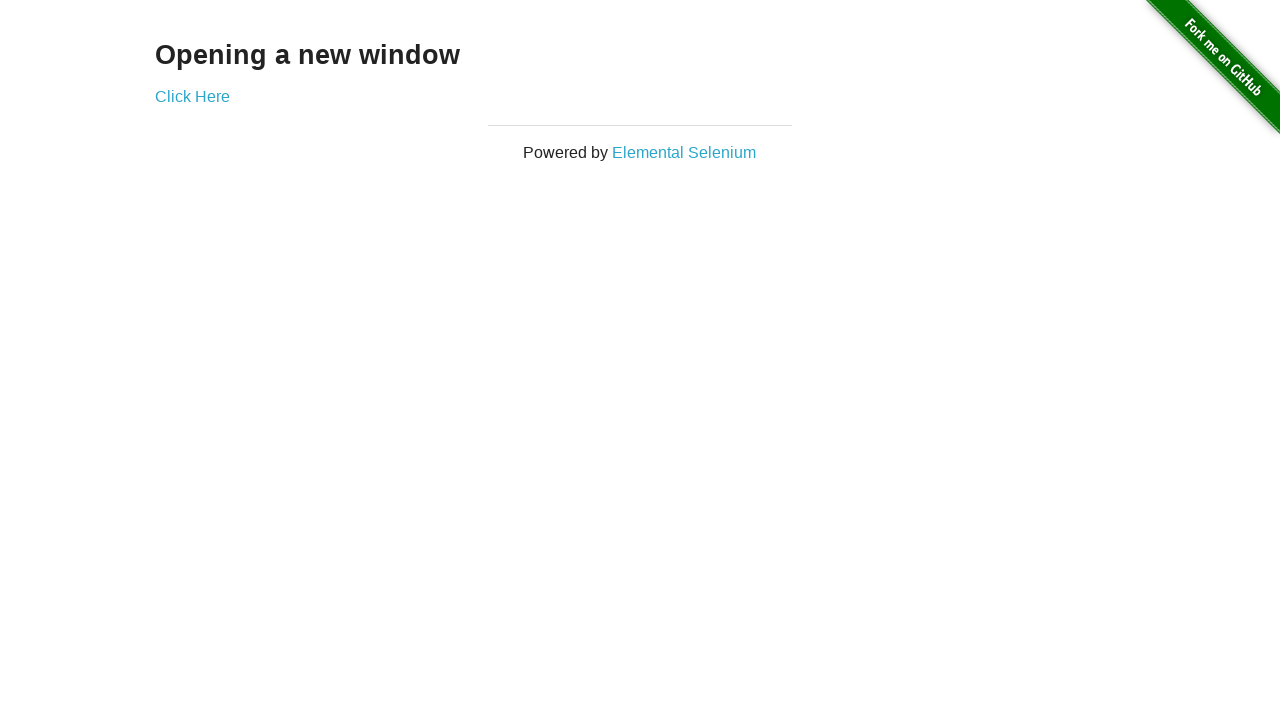

Retrieved h3 text content from main page
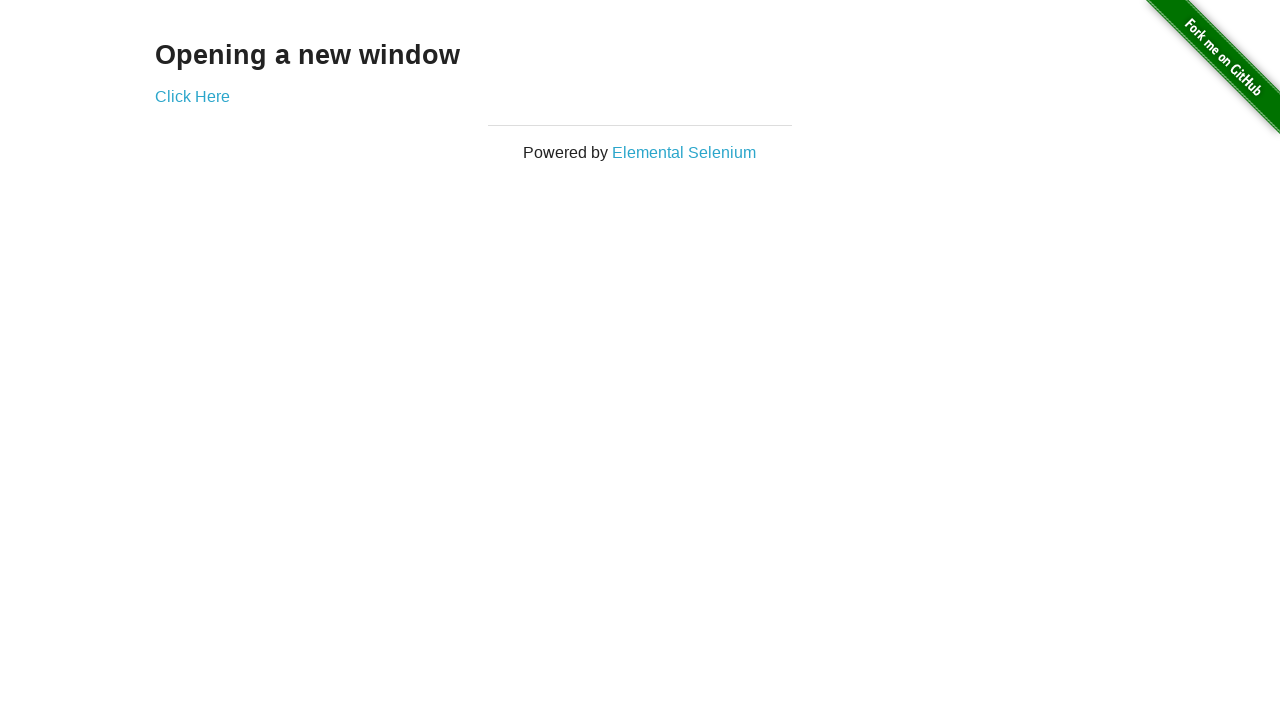

Clicked 'Click Here' link to open new window at (192, 96) on text=Click Here
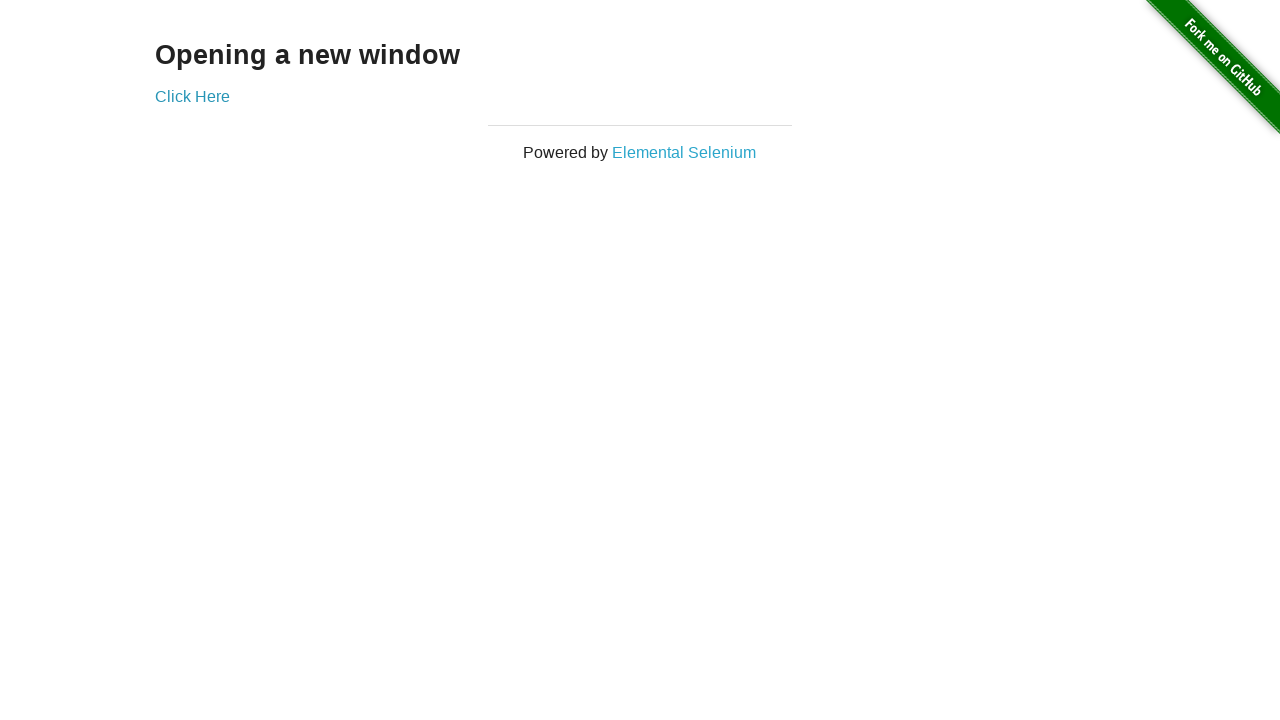

New window opened and captured
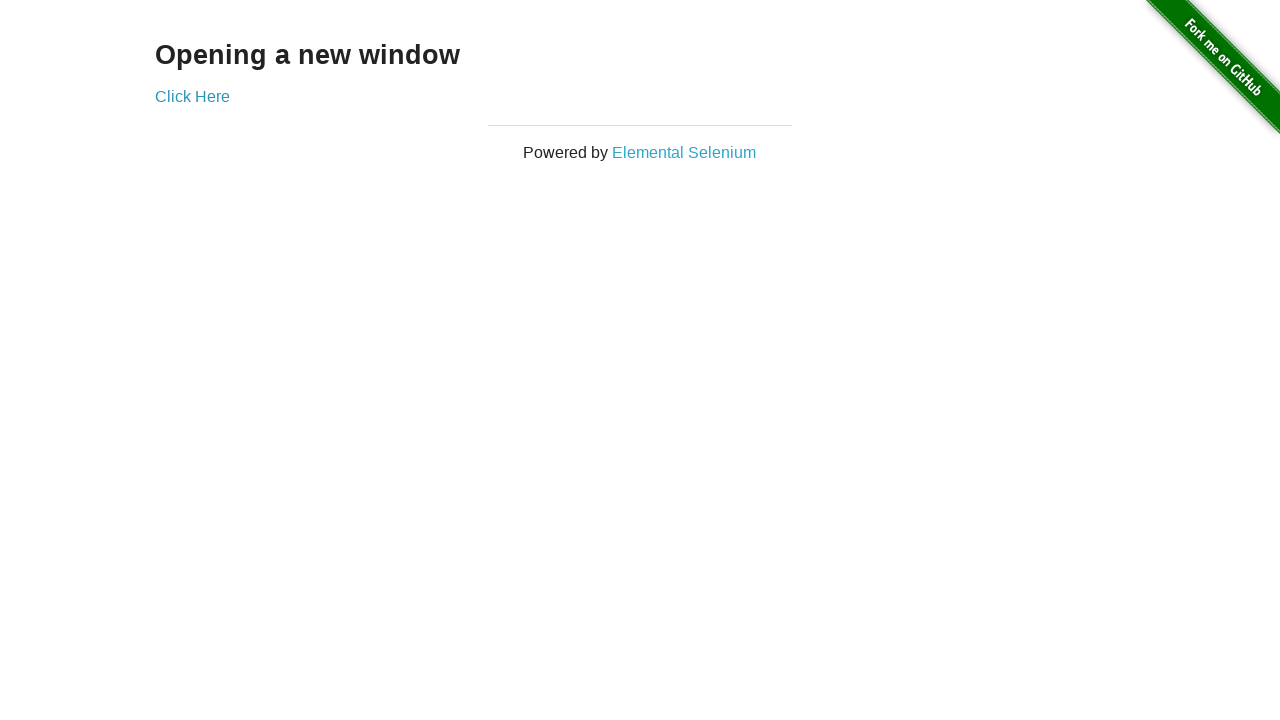

New window page load state completed
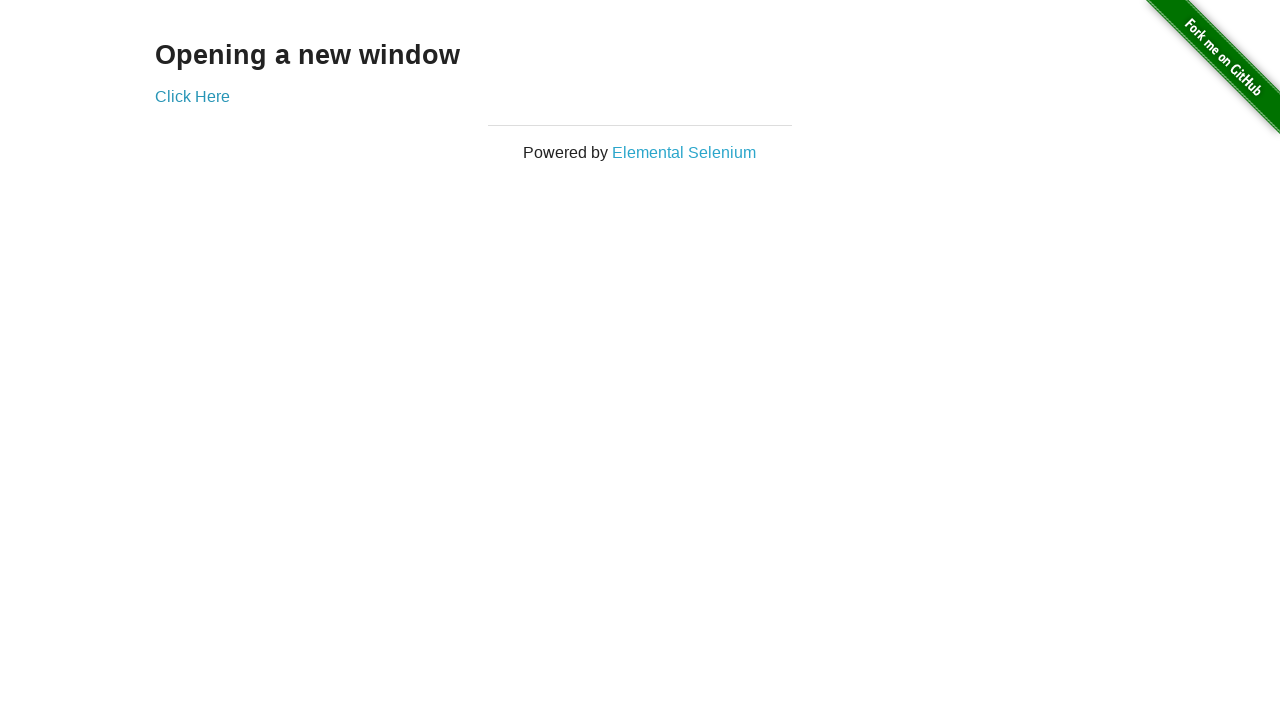

Retrieved h3 text content from new window
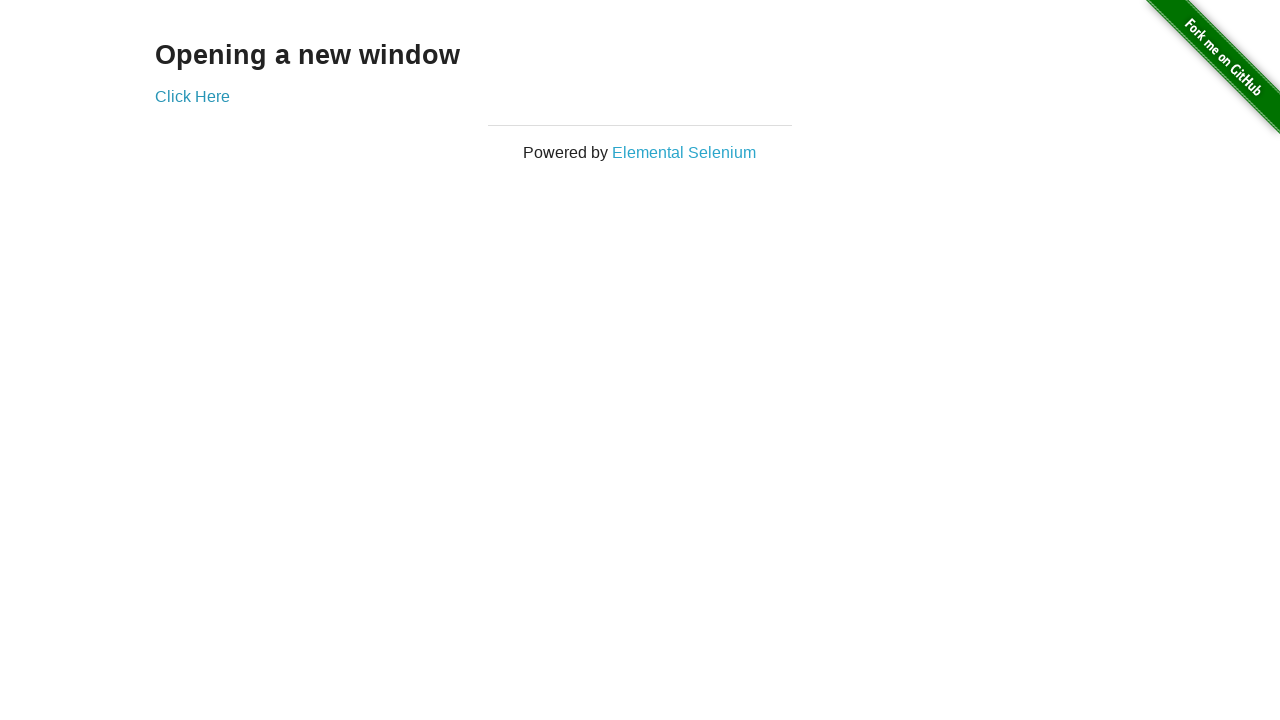

Retrieved h3 text content from original window again
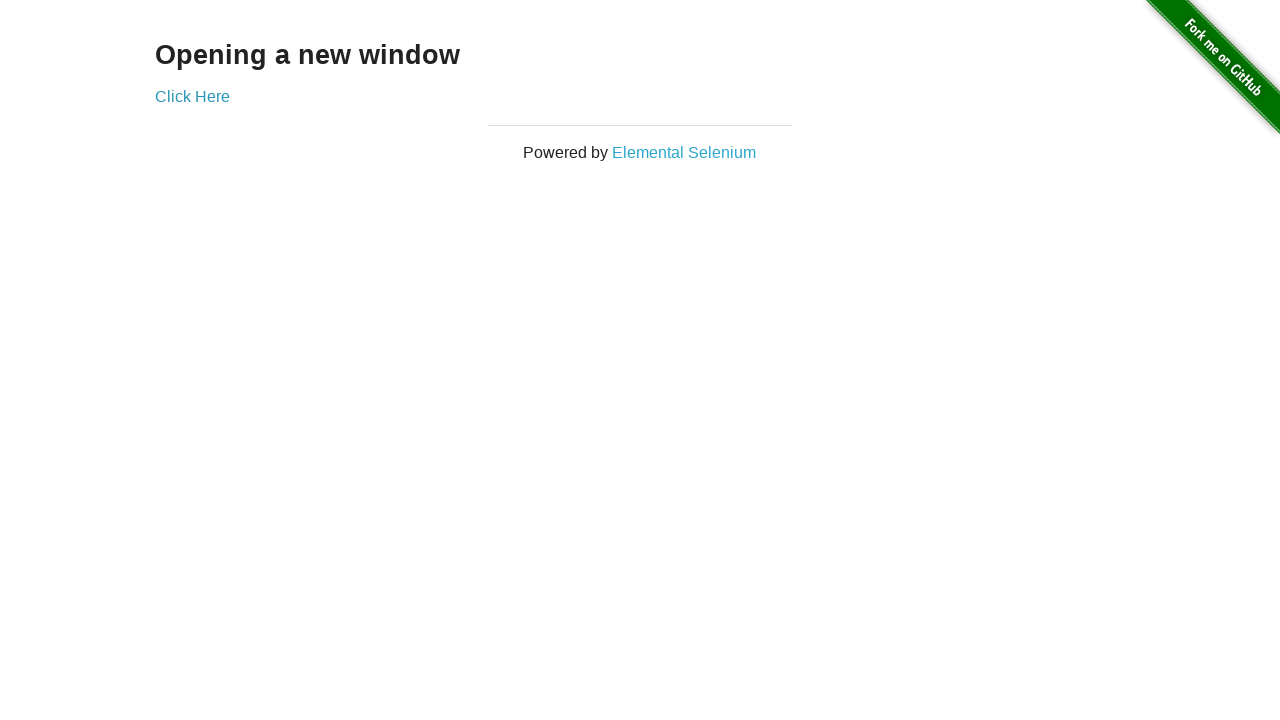

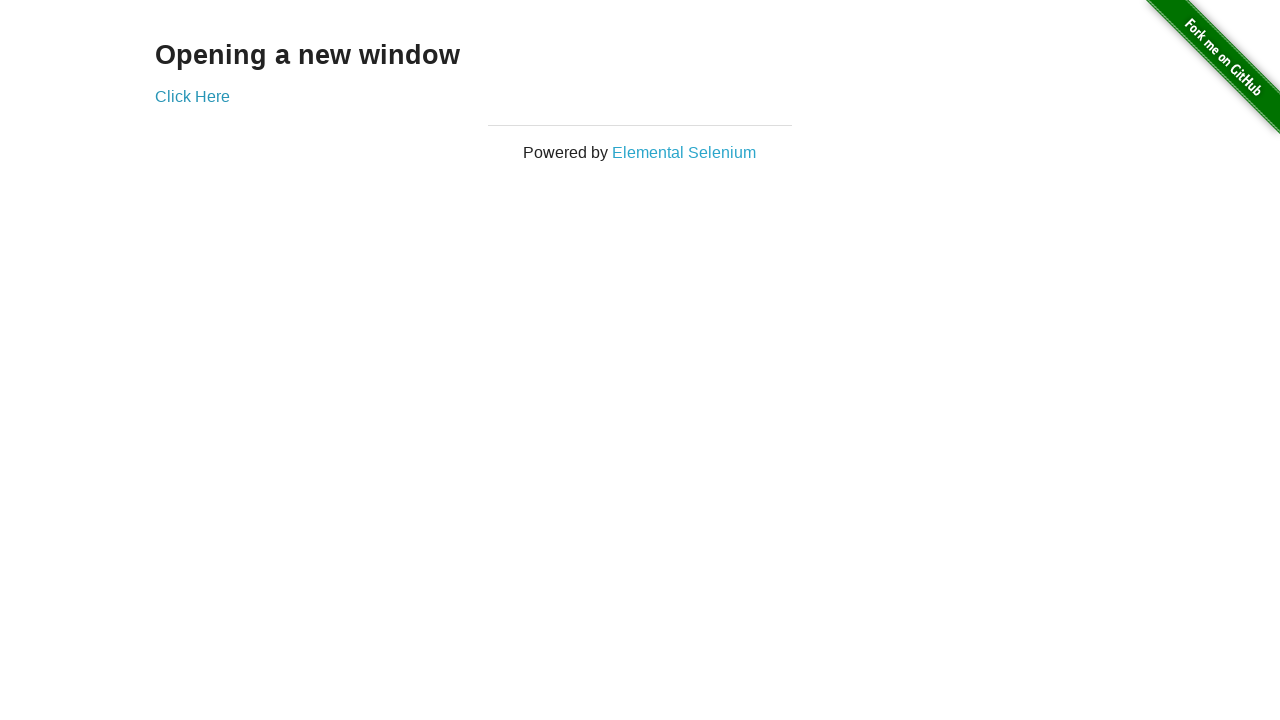